Navigates to MakeMyTrip homepage

Starting URL: https://www.makemytrip.com

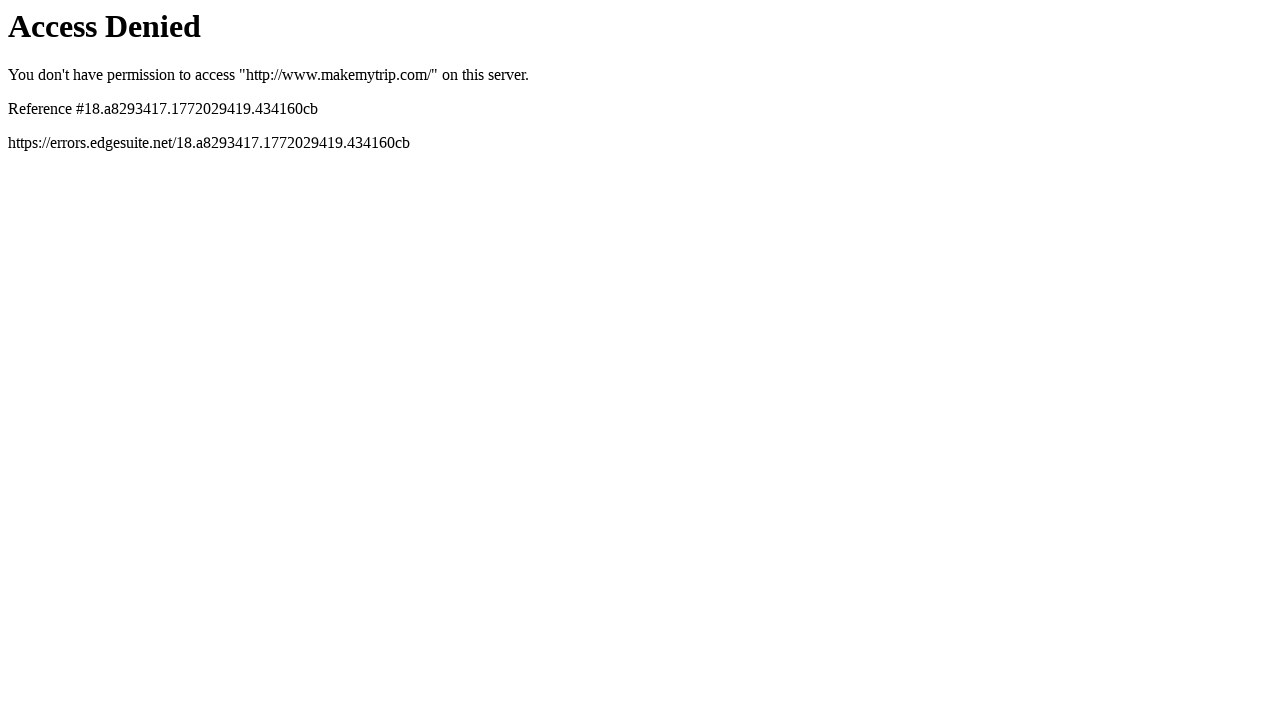

Navigated to MakeMyTrip homepage
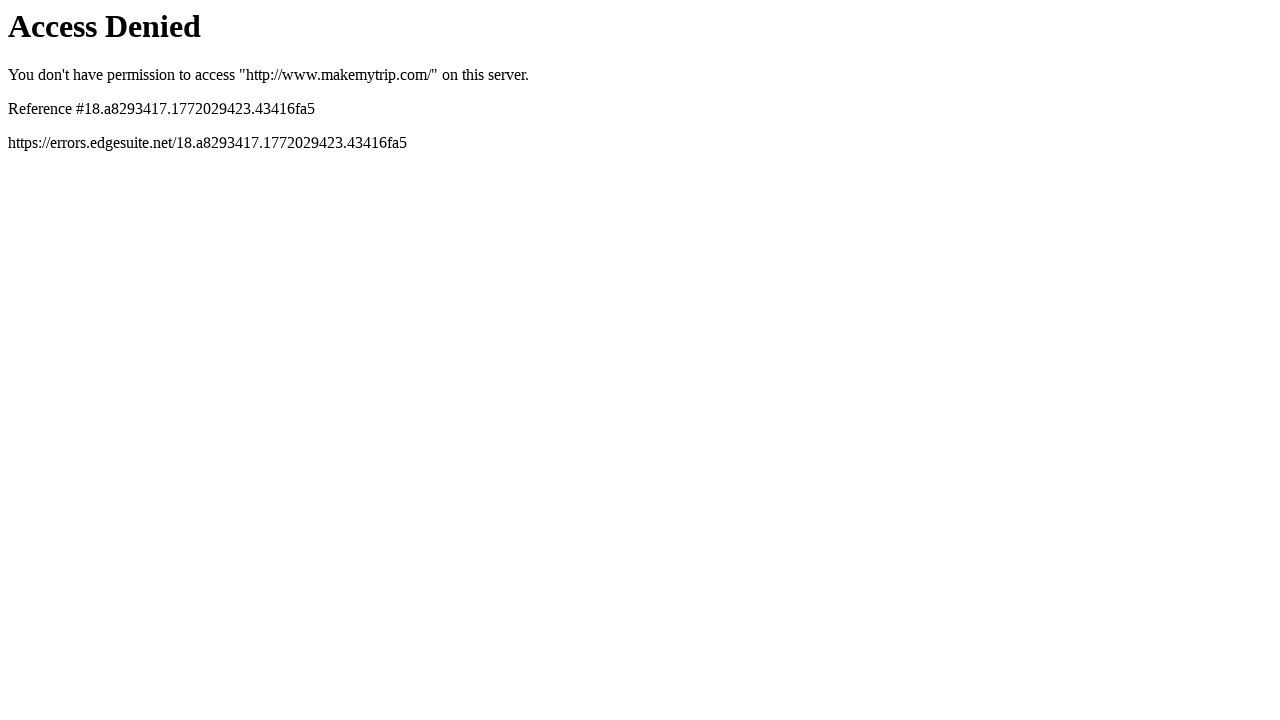

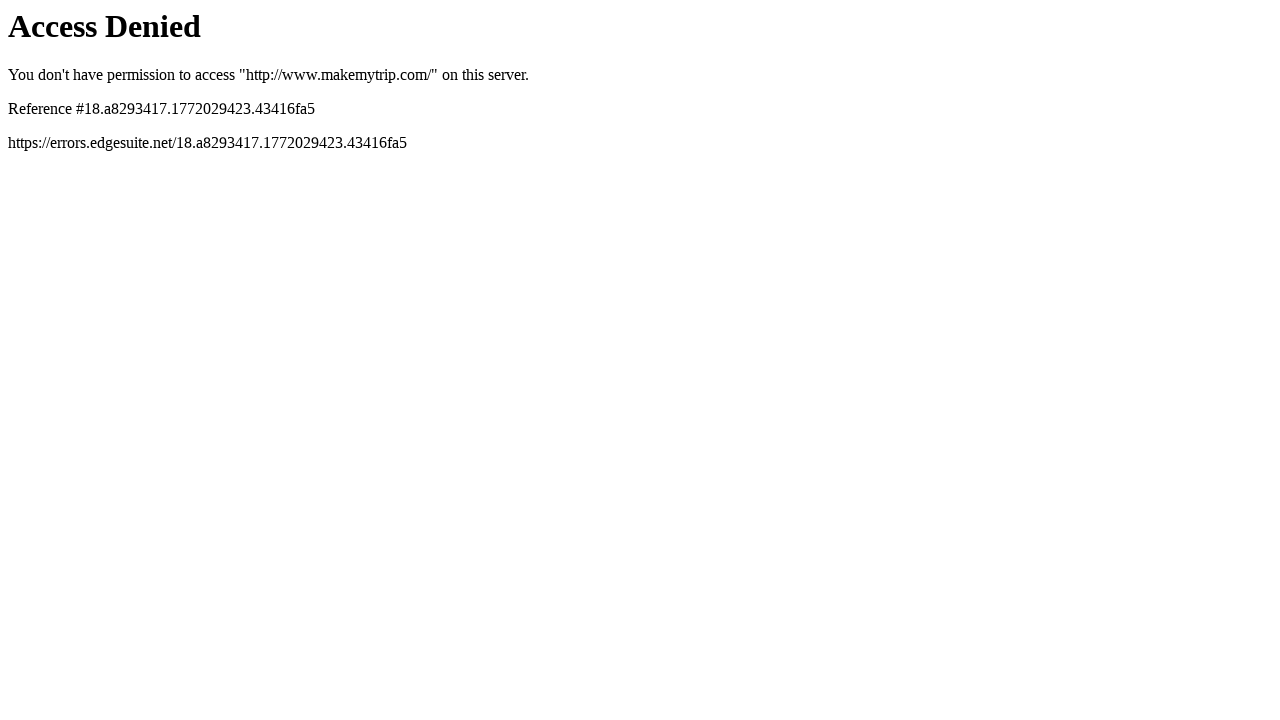